Tests that adding a duplicate phone number shows an error alert by adding a contact twice with the same phone

Starting URL: https://master--agenda-publica.netlify.app/

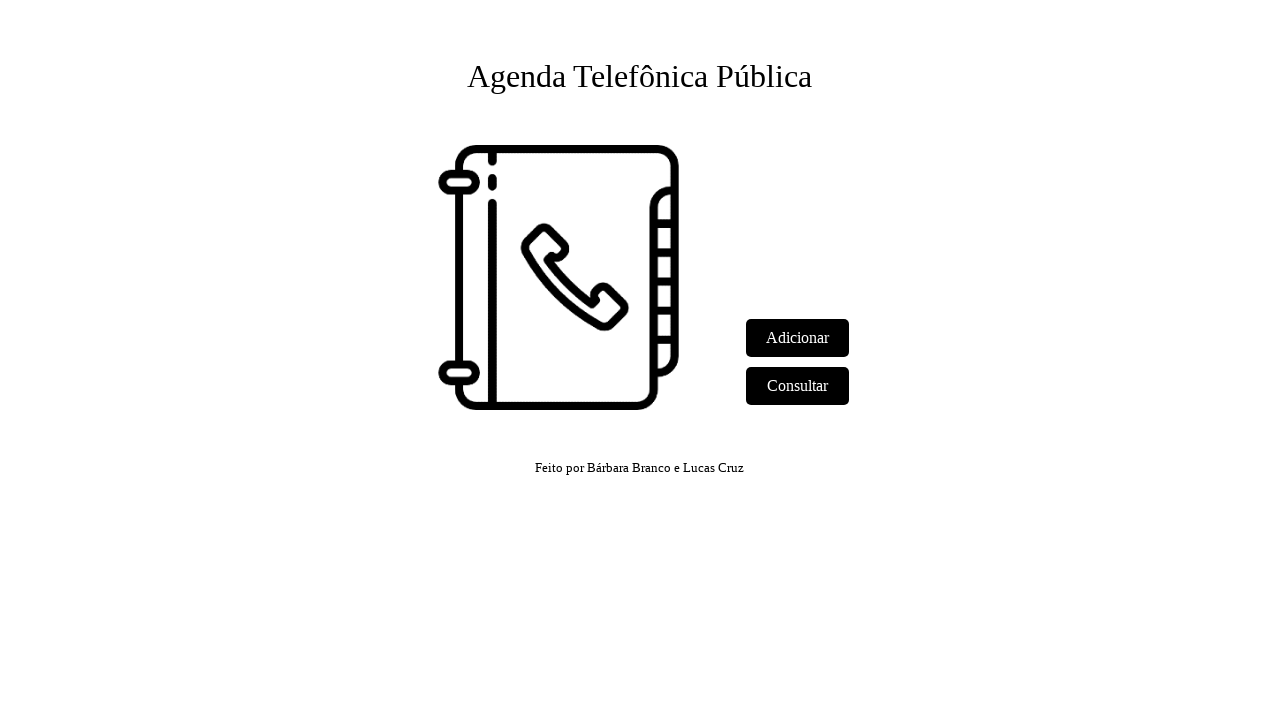

Clicked 'Adicionar' link to navigate to add contact page at (798, 338) on text=Adicionar
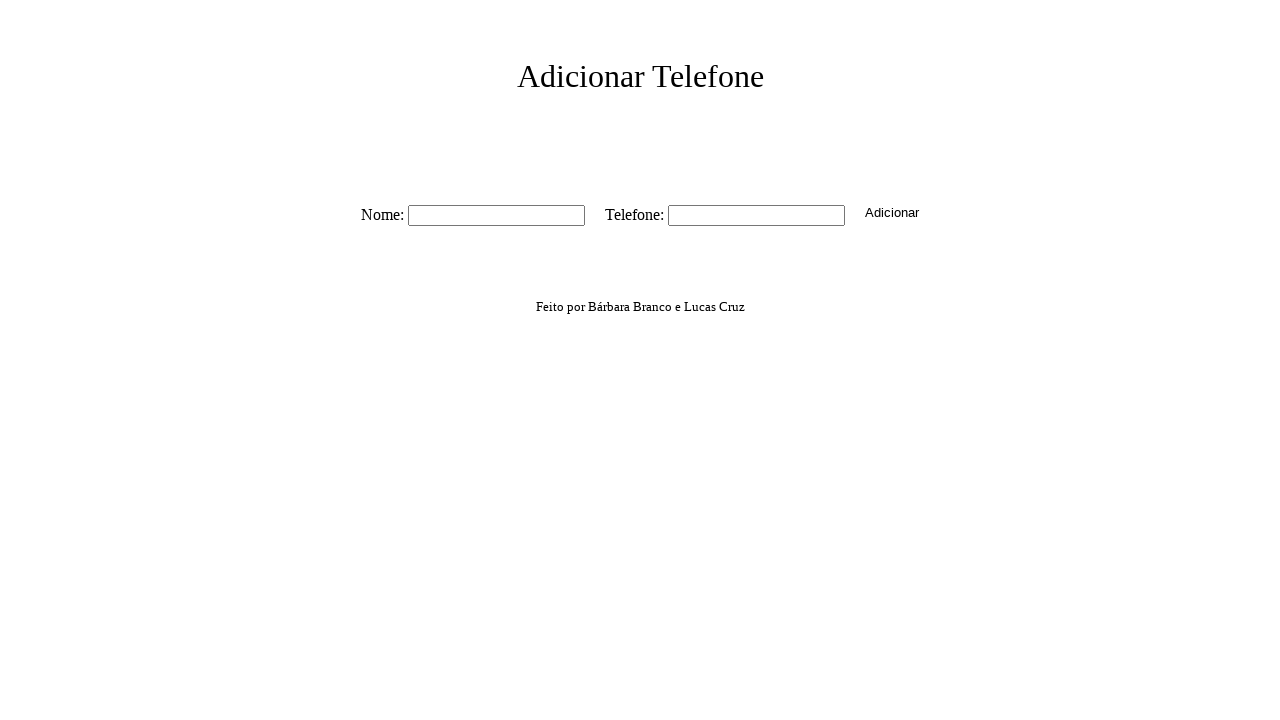

Form fields loaded (waited for #nome selector)
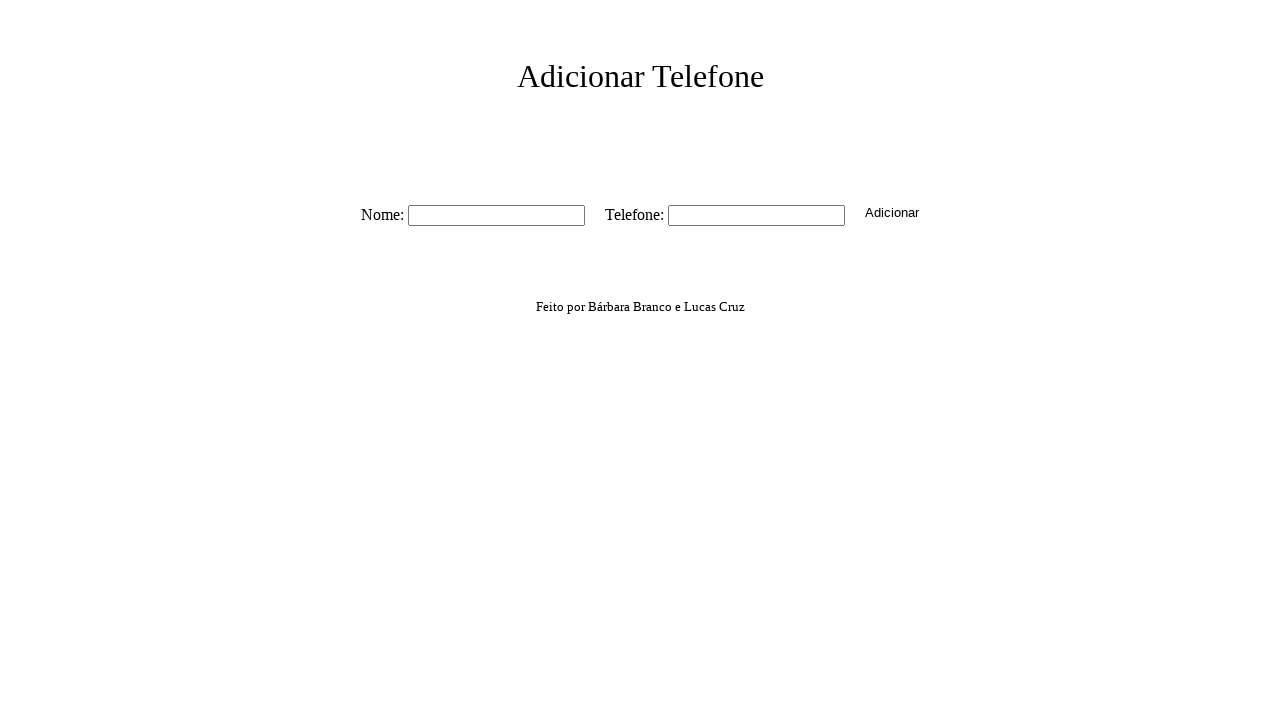

Filled name field with 'Valid Name' for first contact on #nome
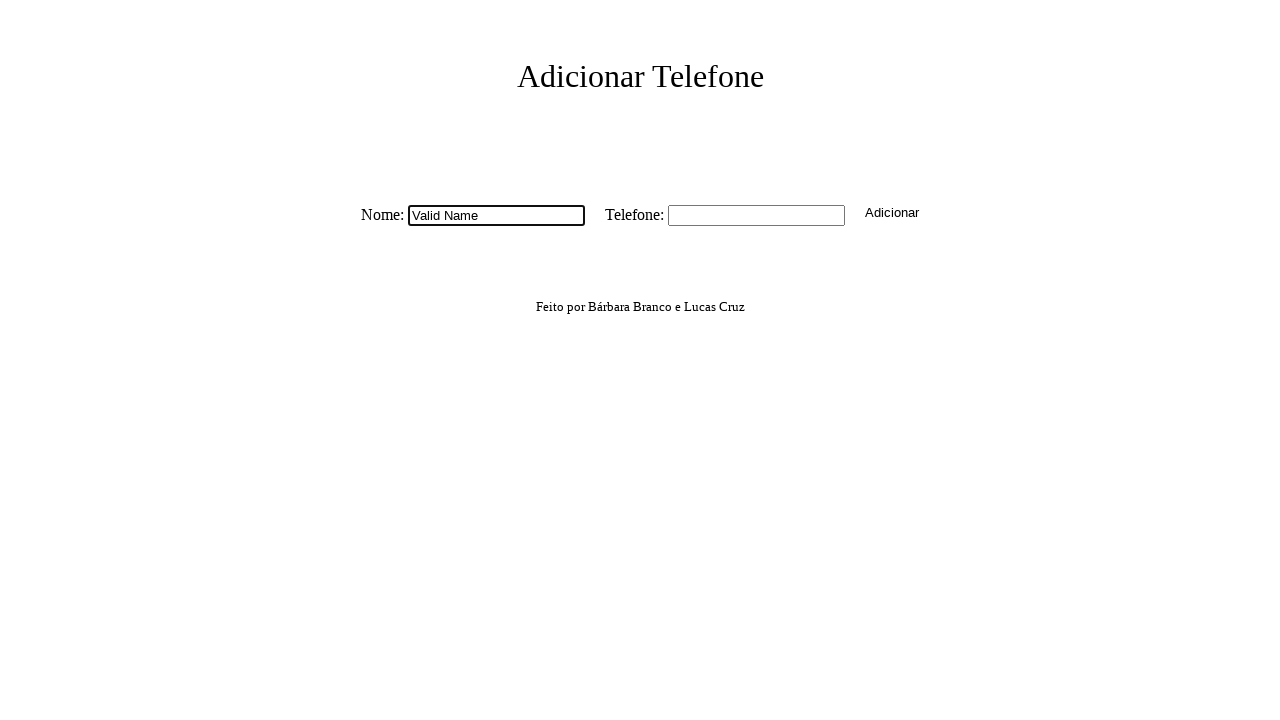

Filled phone field with duplicate phone number on #tel
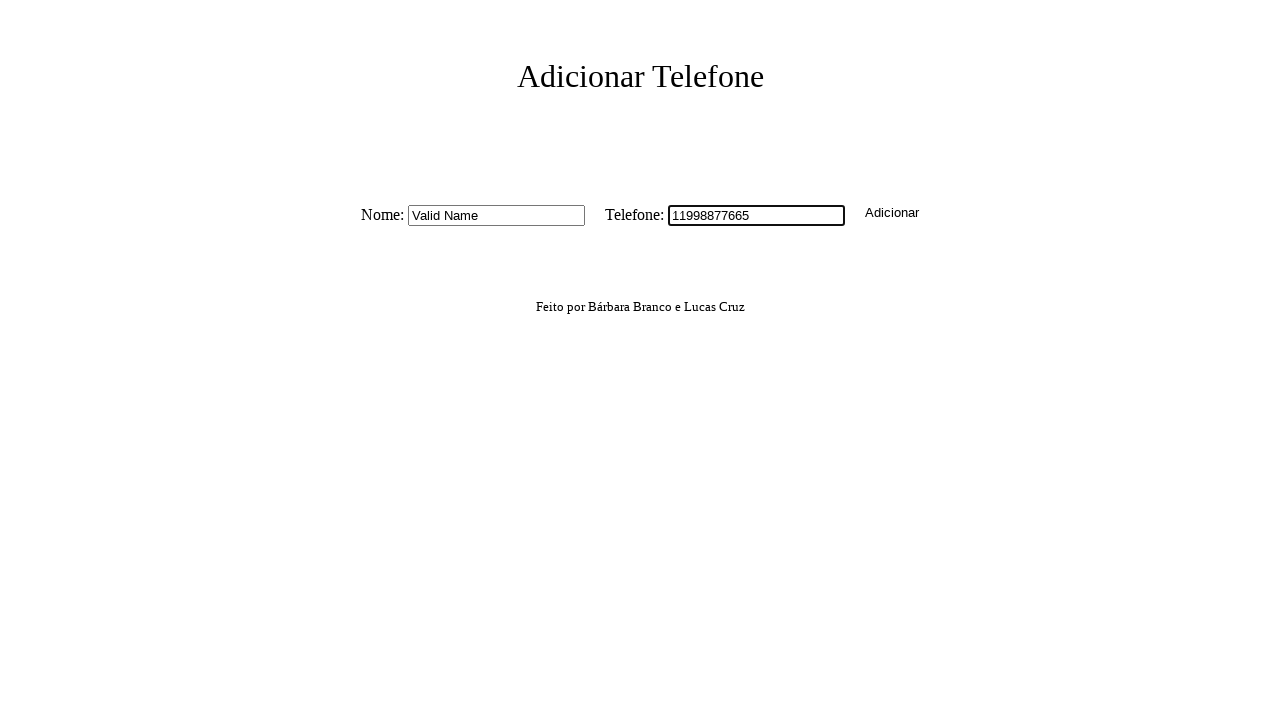

Clicked submit button to add first contact at (892, 212) on button.button-create
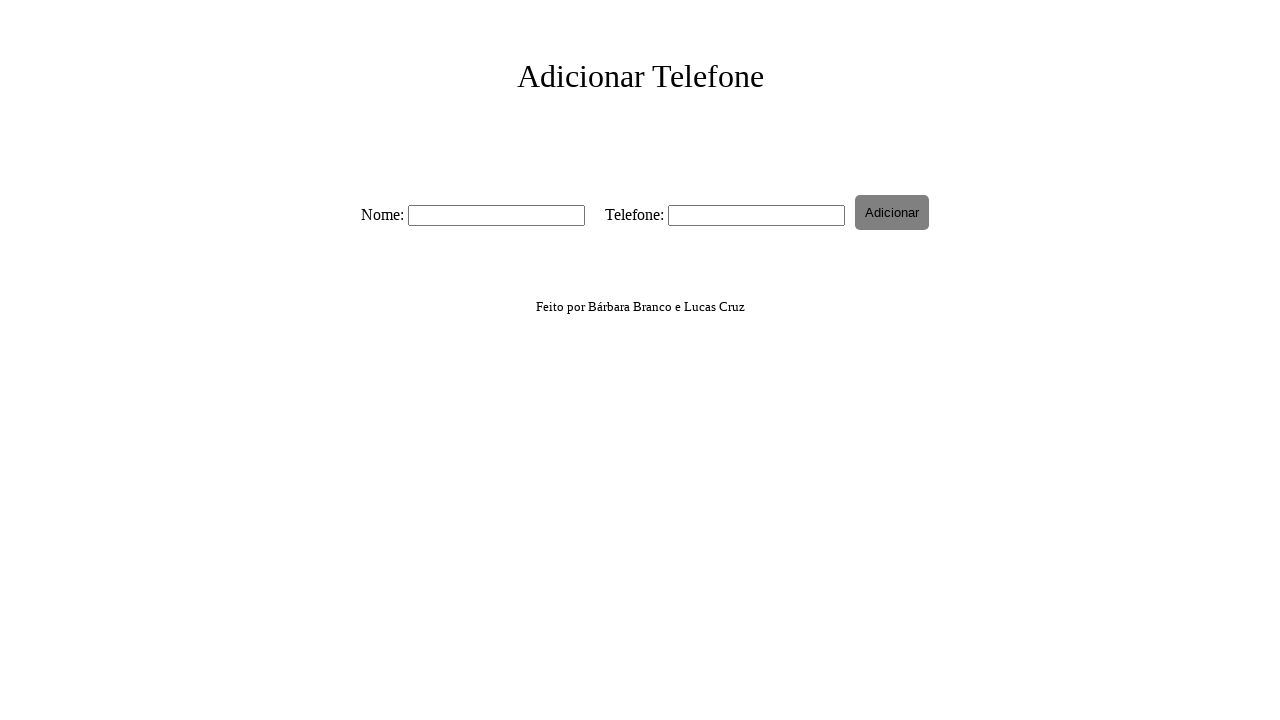

Waited for alert to appear
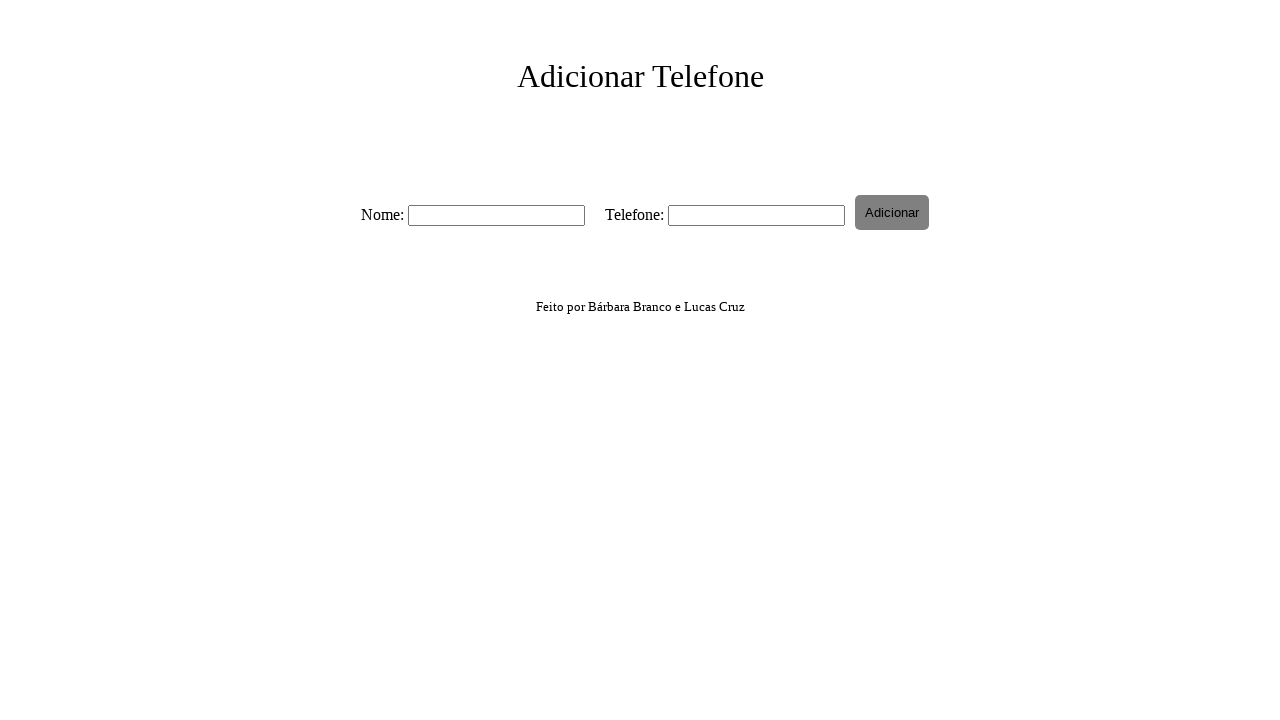

Clicked 'Adicionar' link again to return to add contact page at (640, 76) on text=Adicionar
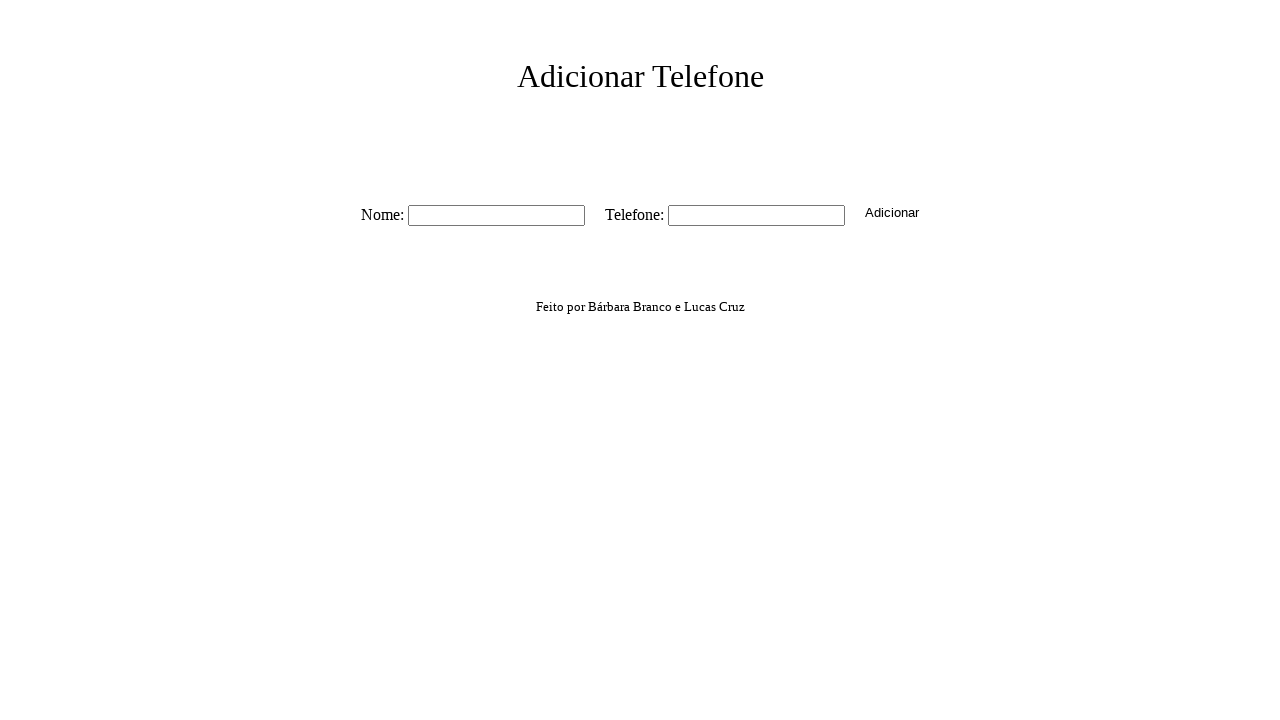

Form fields loaded again (waited for #nome selector)
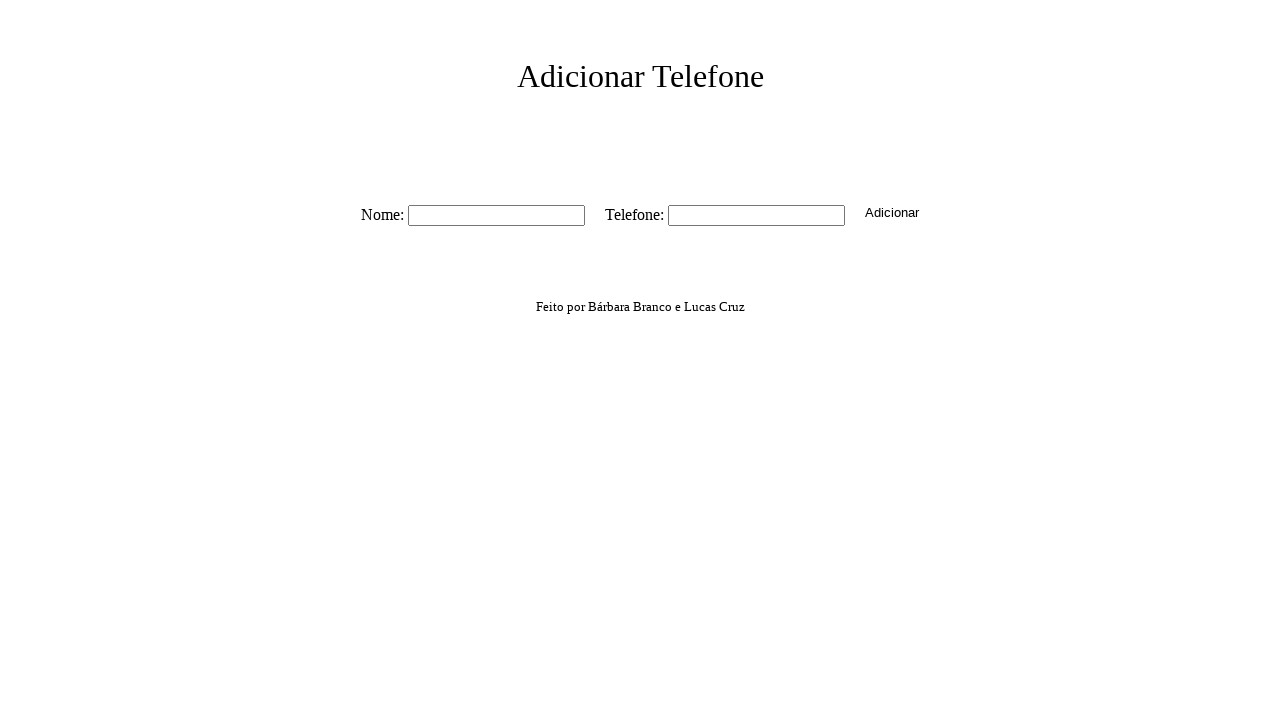

Filled name field with 'Another Valid Name' for second contact on #nome
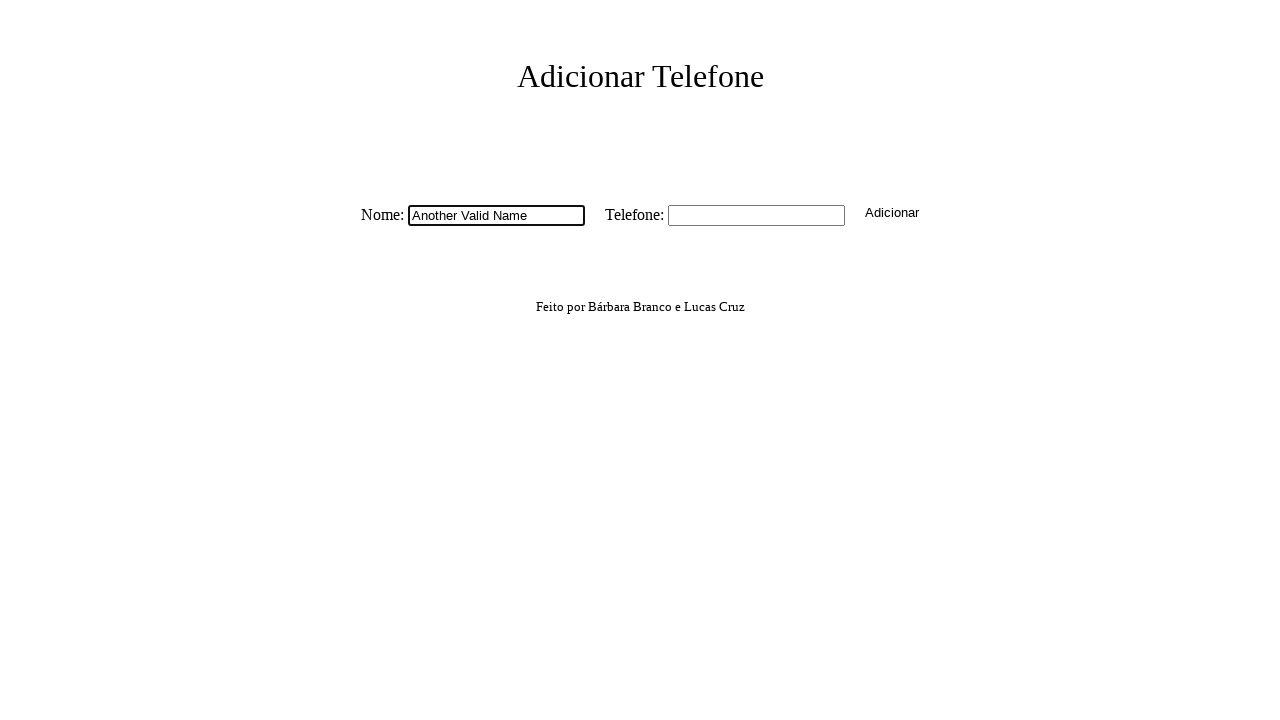

Filled phone field with same duplicate phone number on #tel
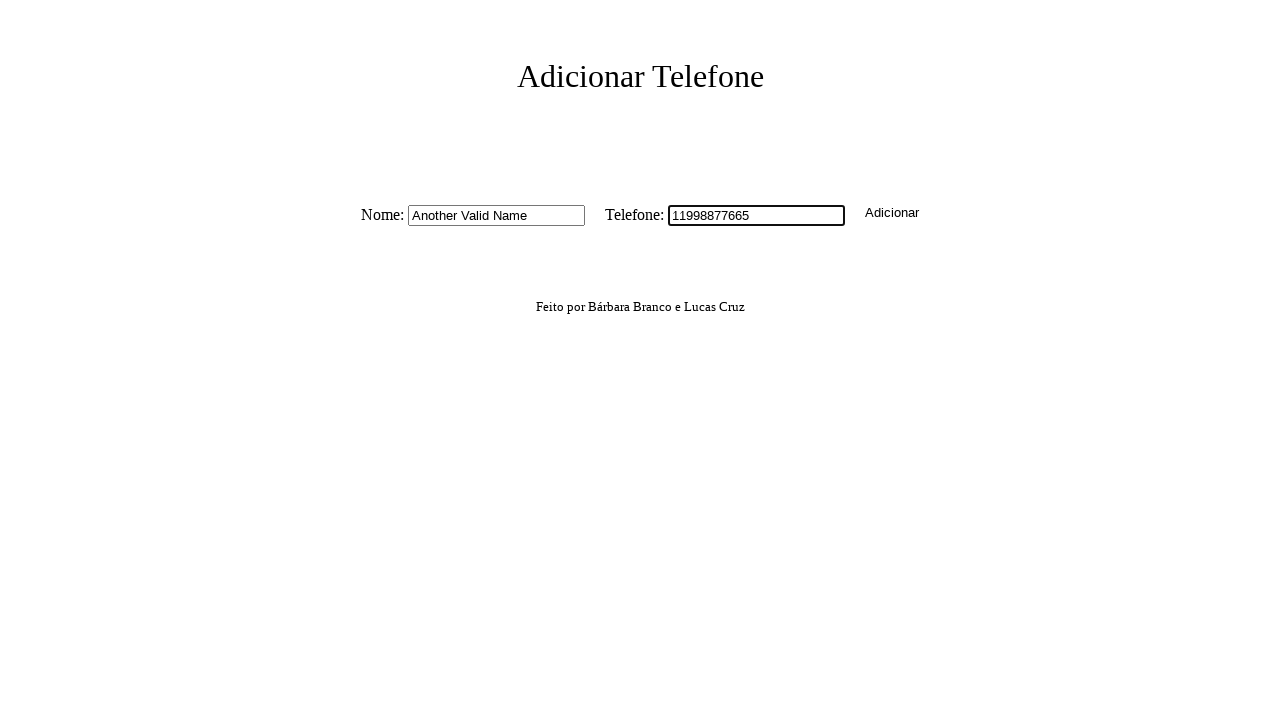

Clicked submit button to add second contact with duplicate phone at (892, 212) on button.button-create
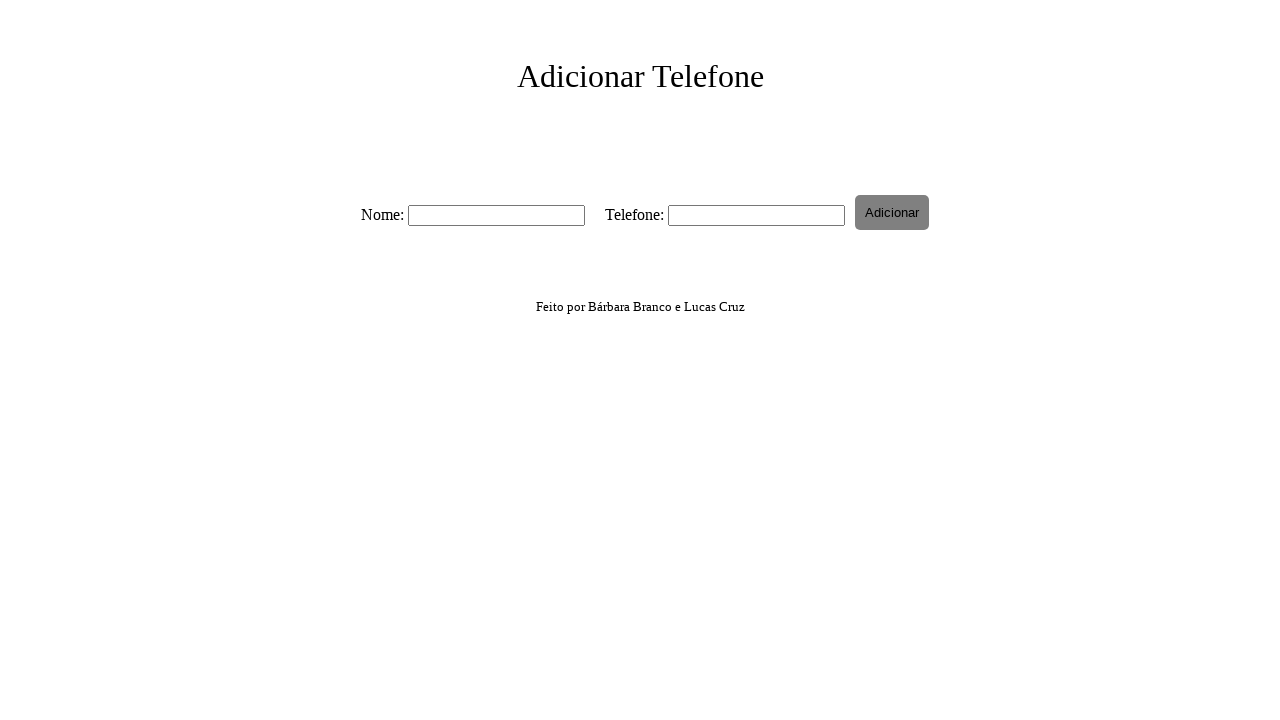

Waited for duplicate phone number error alert to appear
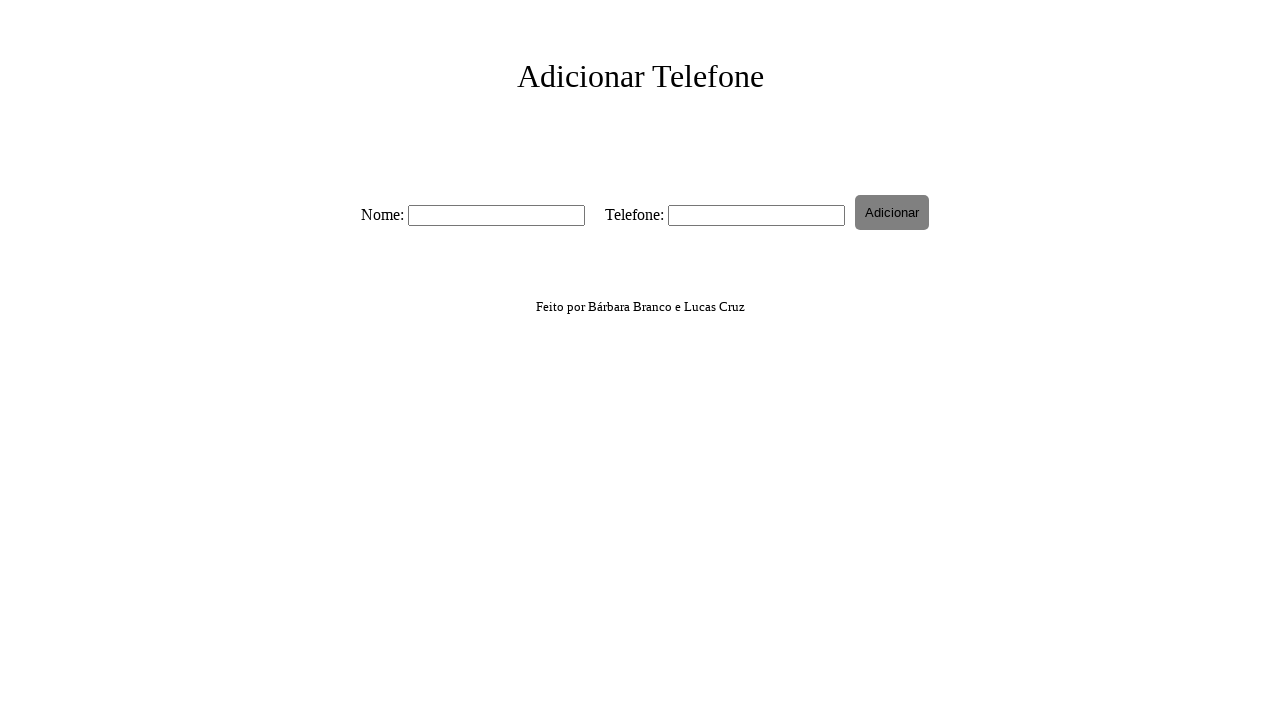

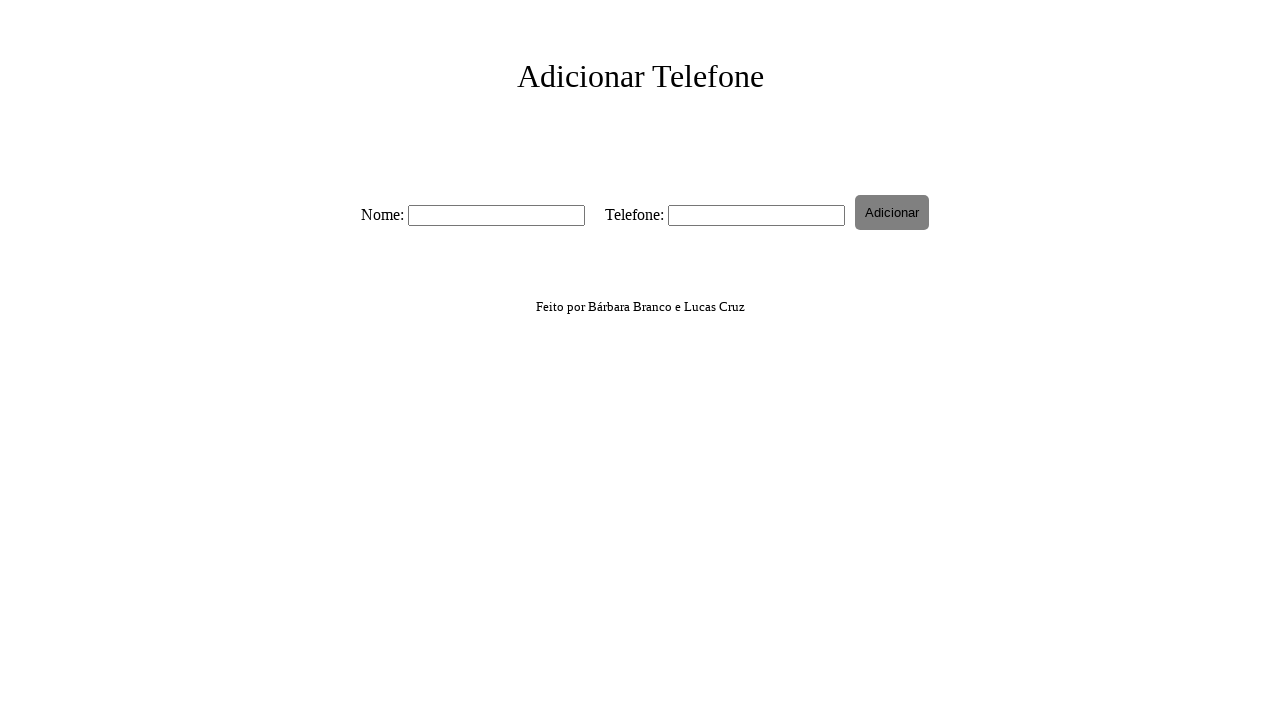